Tests that the categories panel displays CATEGORIES, Phones, Laptops, and Monitors options

Starting URL: https://www.demoblaze.com/

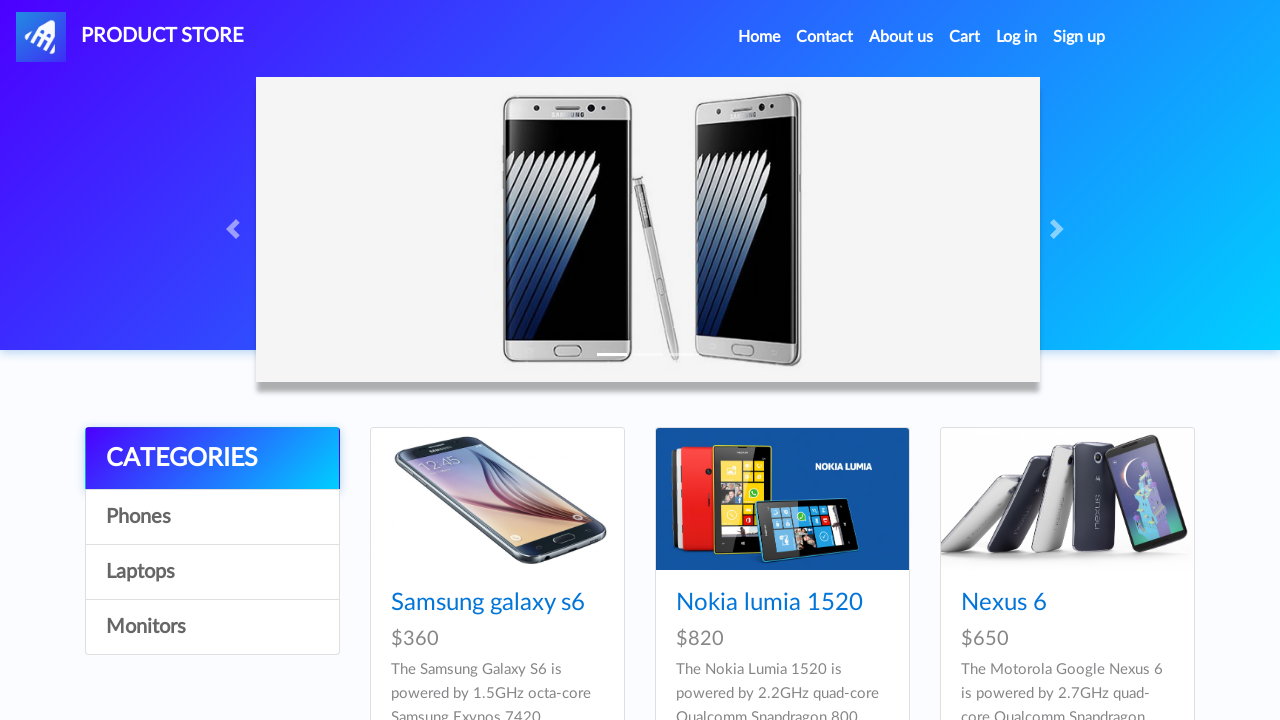

Waited for CATEGORIES option to load in the categories panel
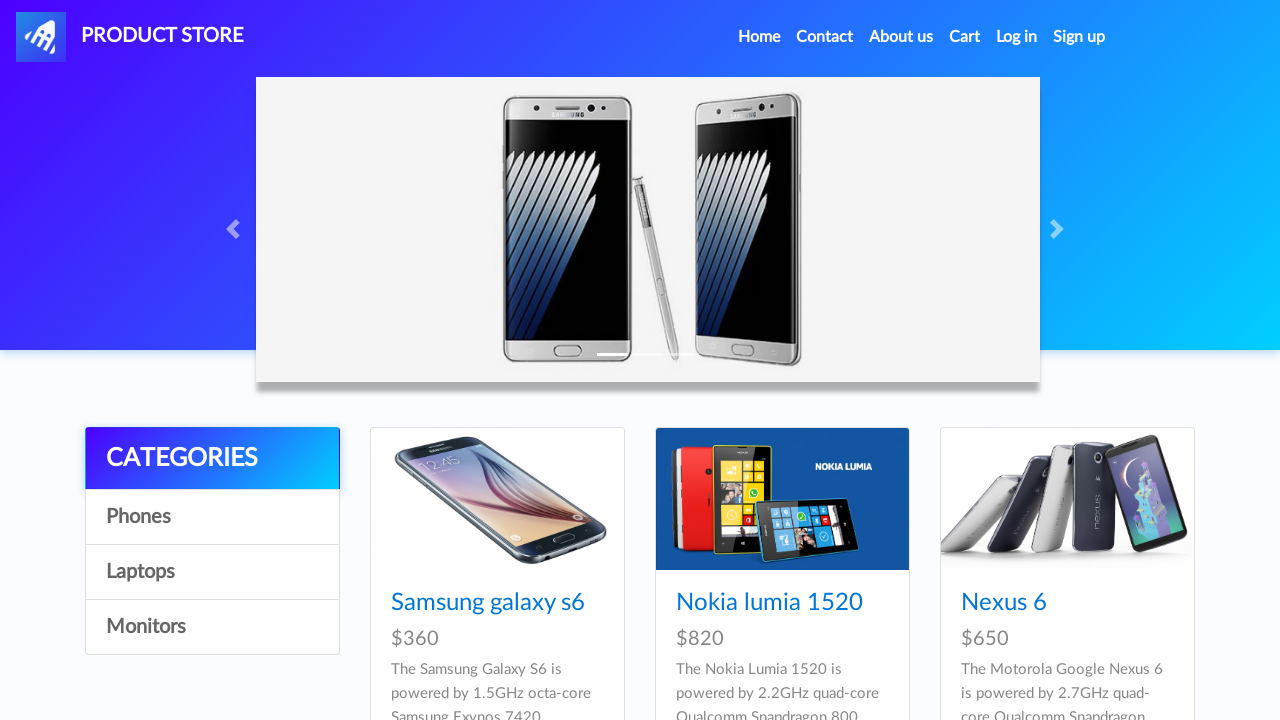

Verified Phones option is displayed in the categories panel
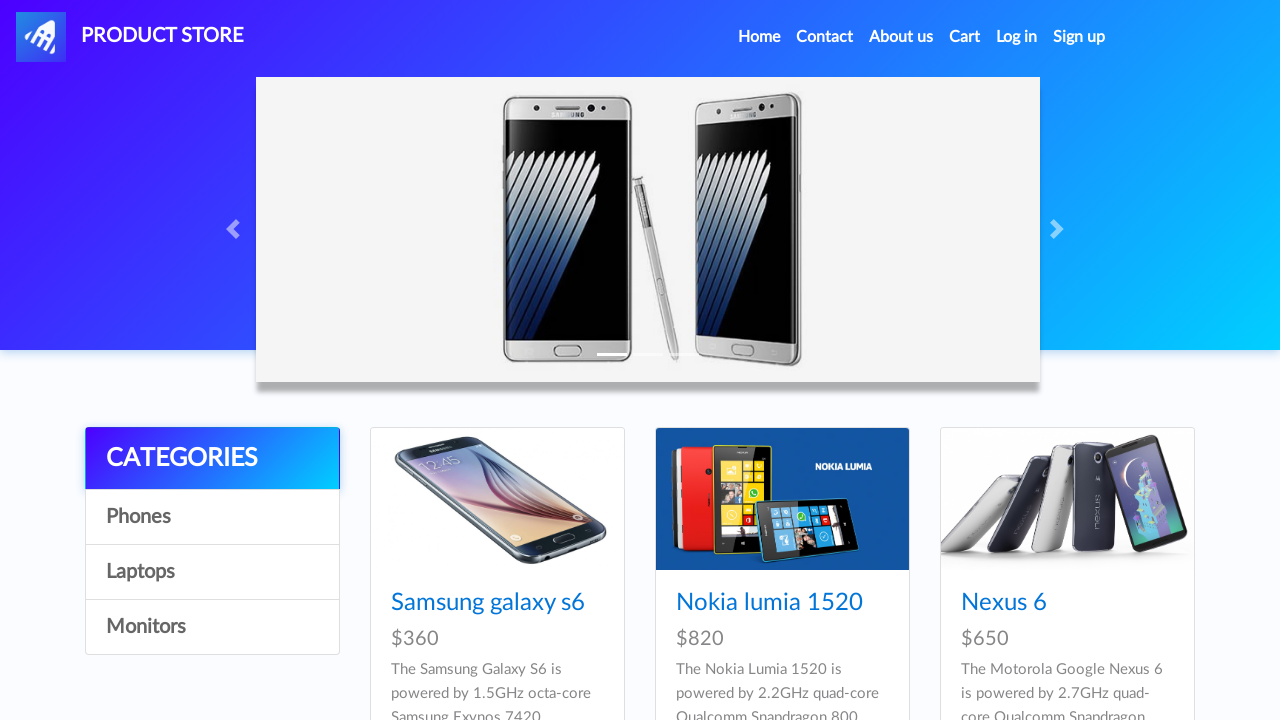

Verified Laptops option is displayed in the categories panel
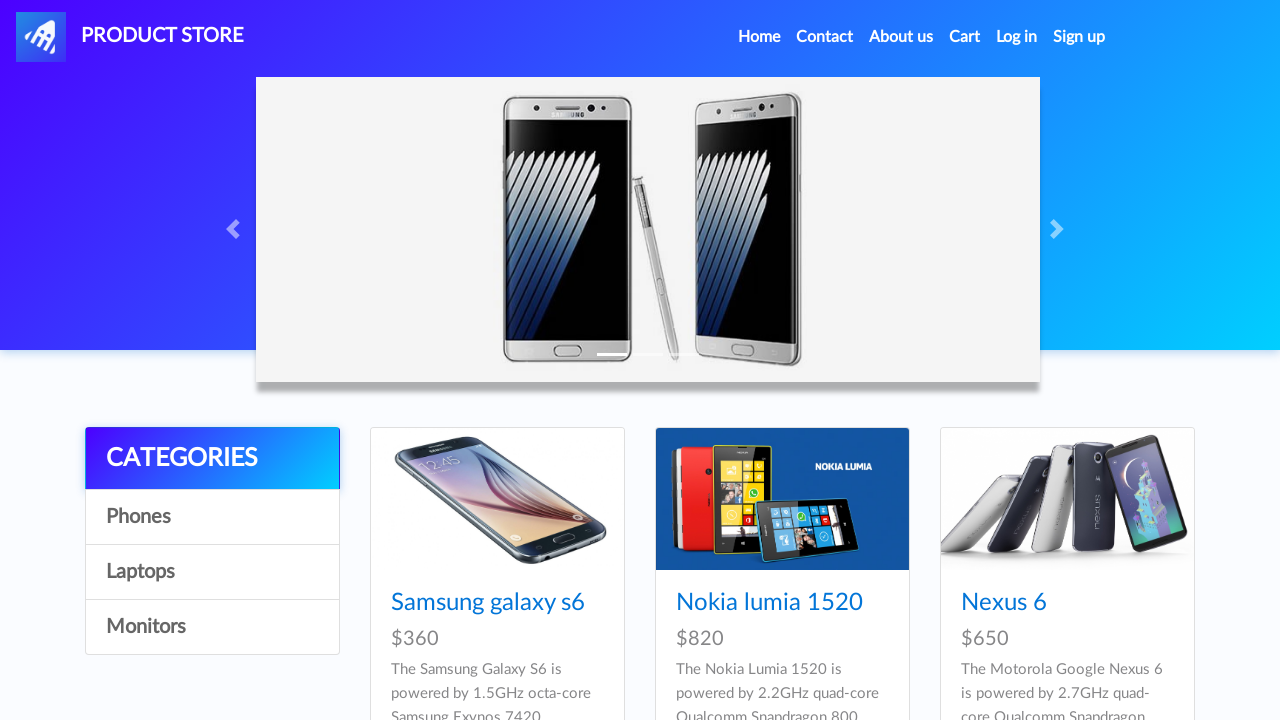

Verified Monitors option is displayed in the categories panel
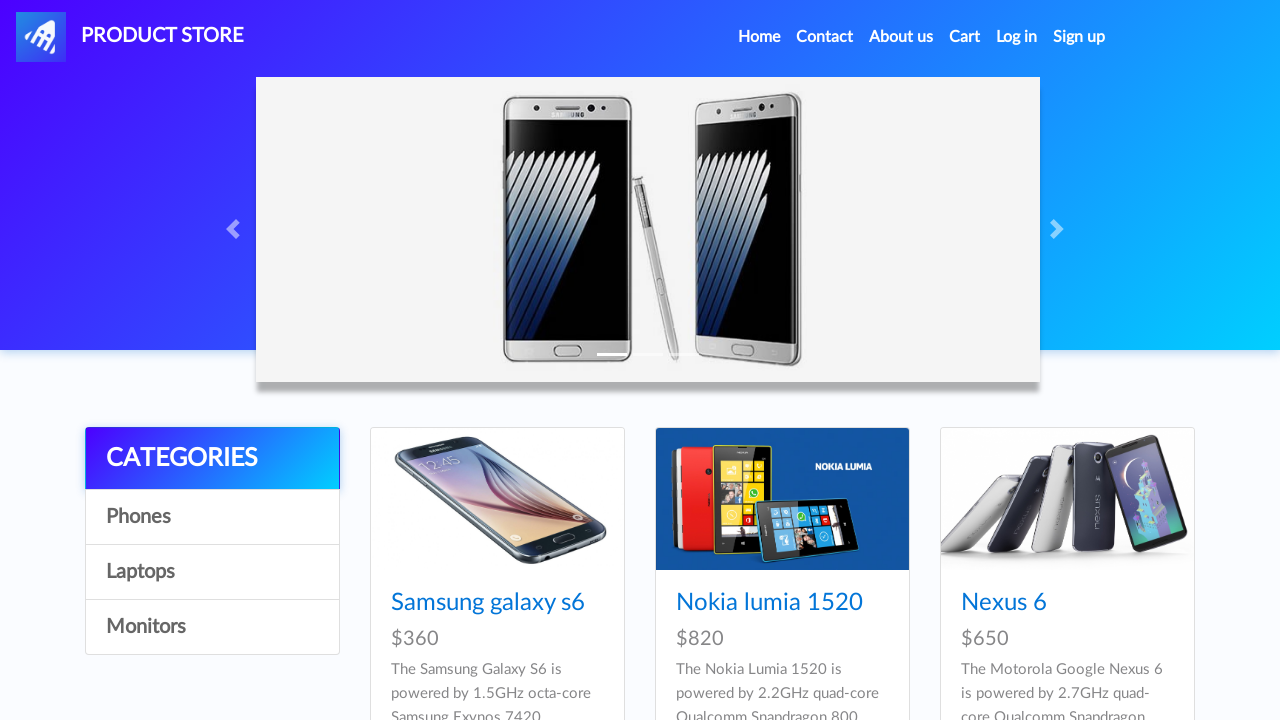

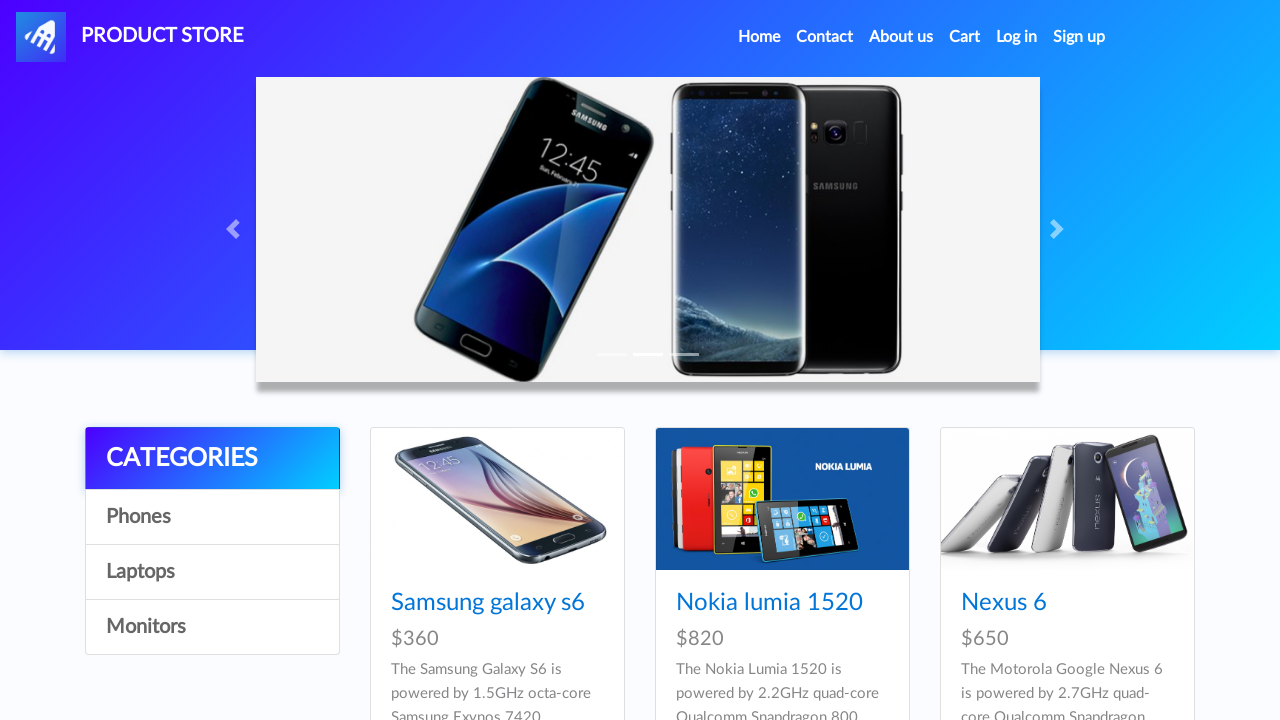